Navigates to the RedBus homepage and maximizes the browser window

Starting URL: https://www.redbus.in/

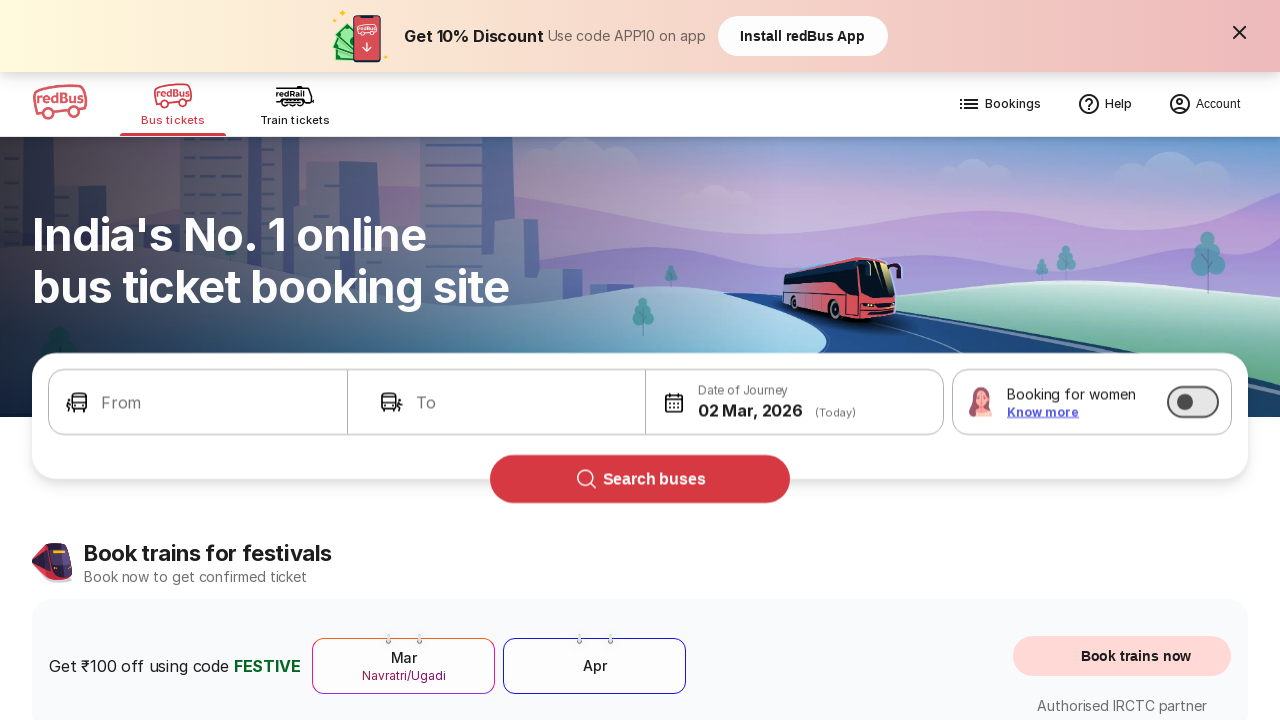

Waited for RedBus homepage to load (domcontentloaded state)
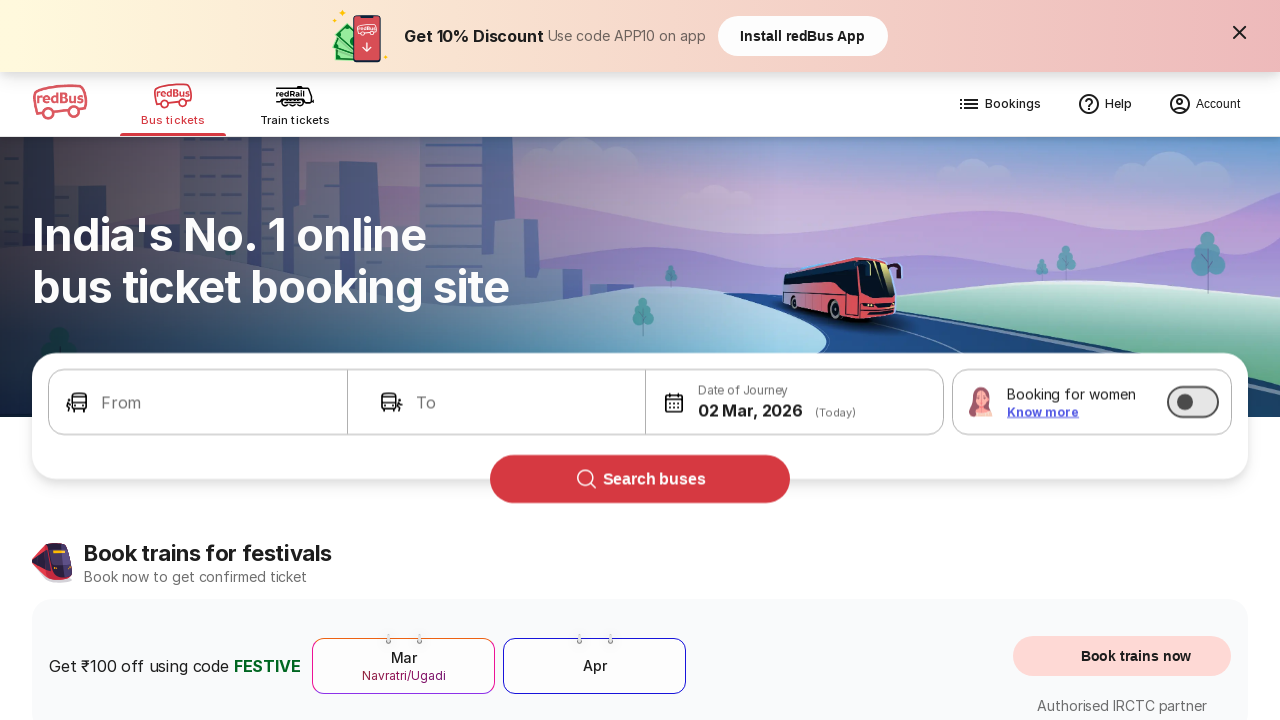

Maximized browser window
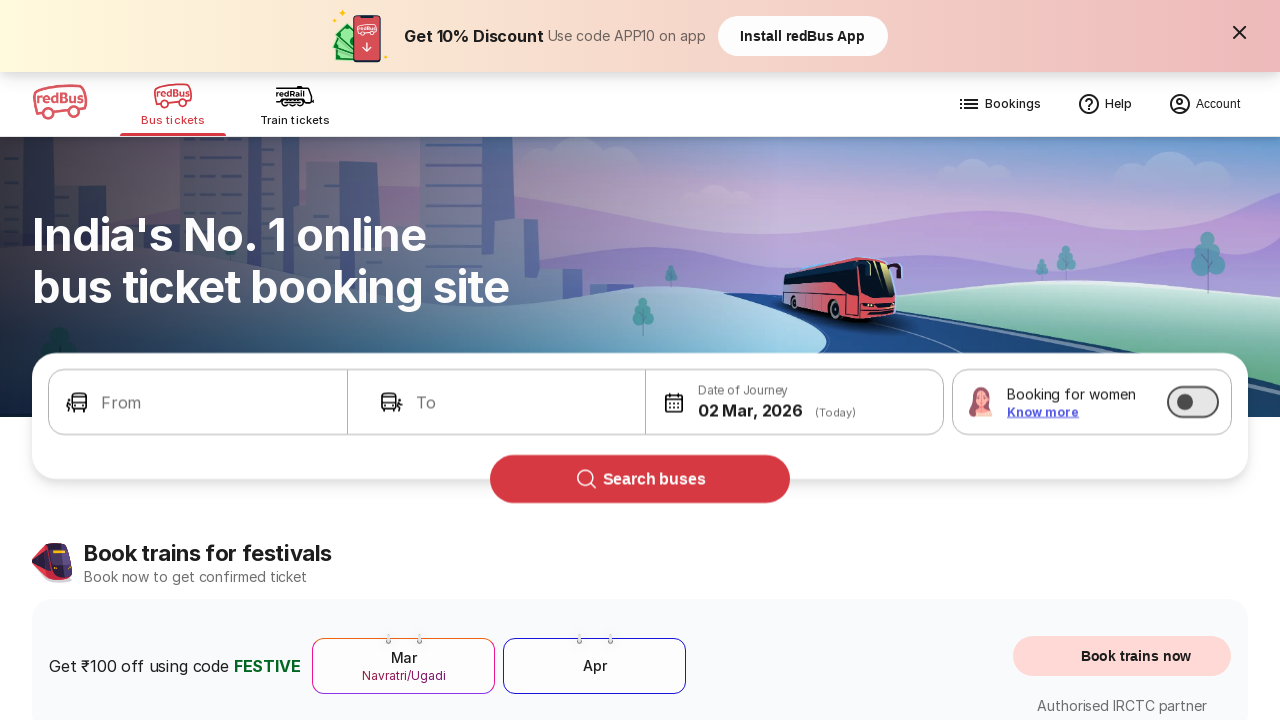

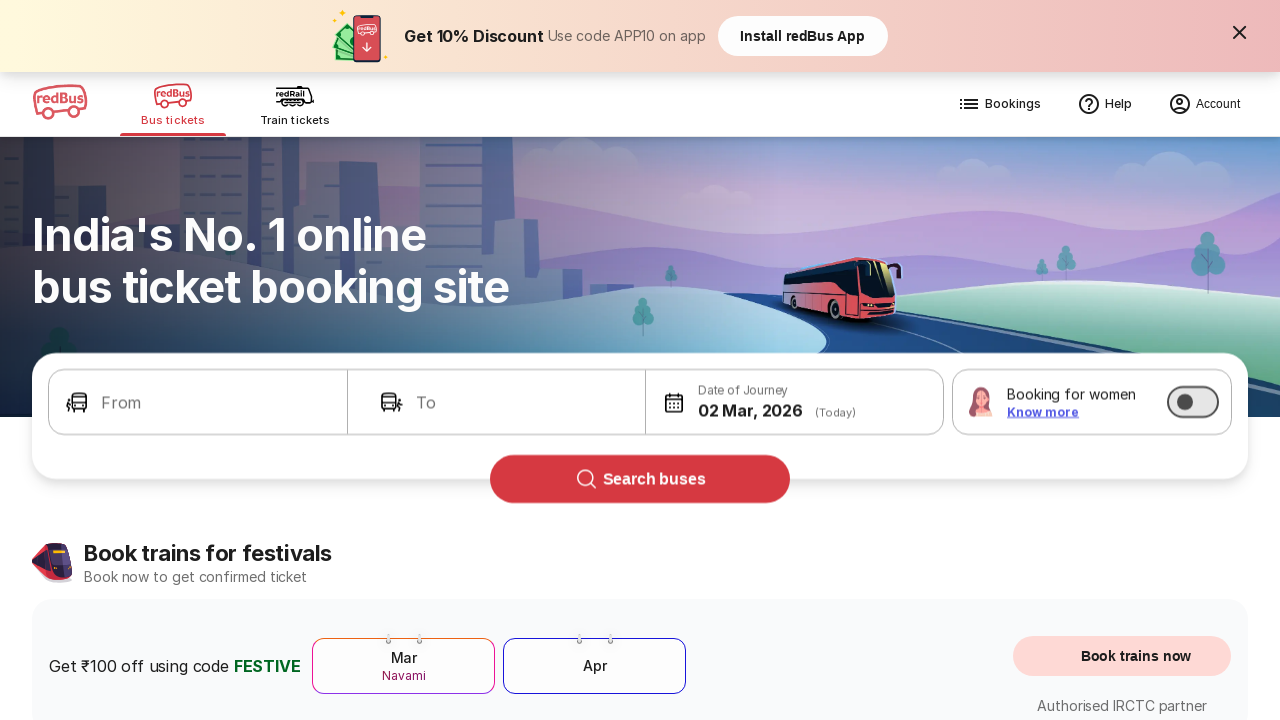